Fills out a form with first name, last name, and email fields, then submits it by pressing Enter

Starting URL: http://secure-retreat-92358.herokuapp.com

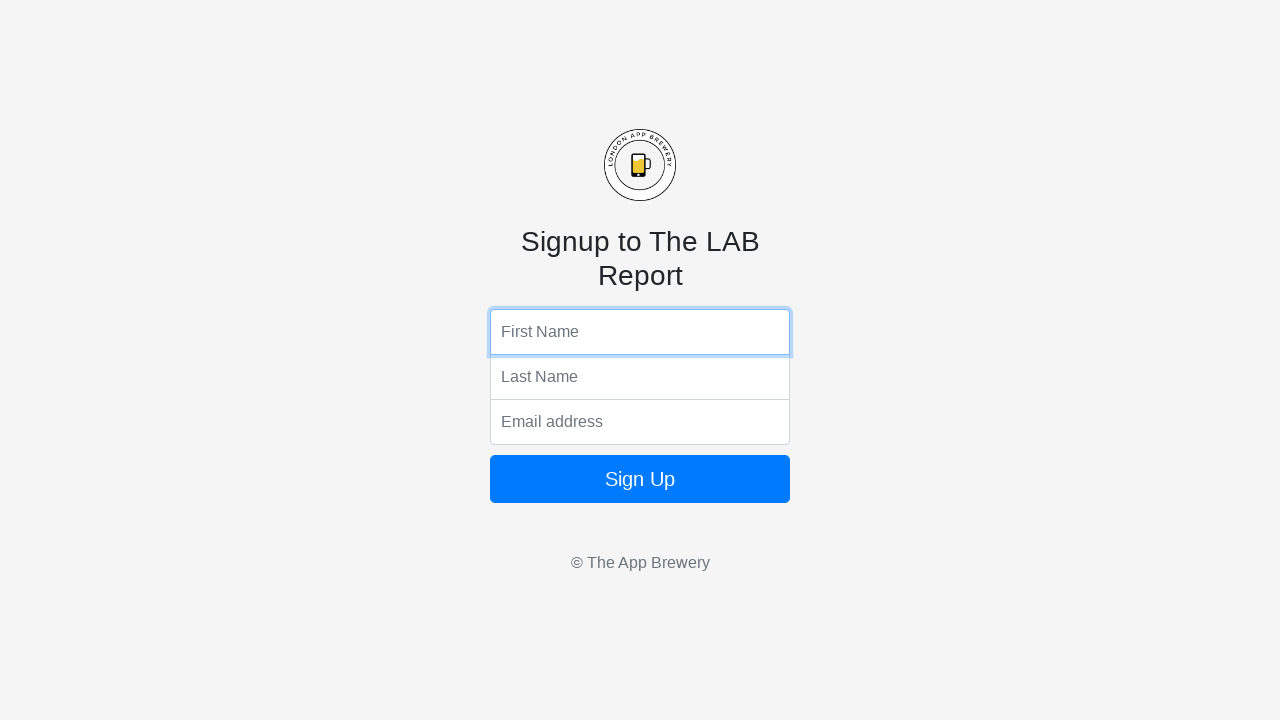

Filled first name field with 'Joe' on input[name='fName']
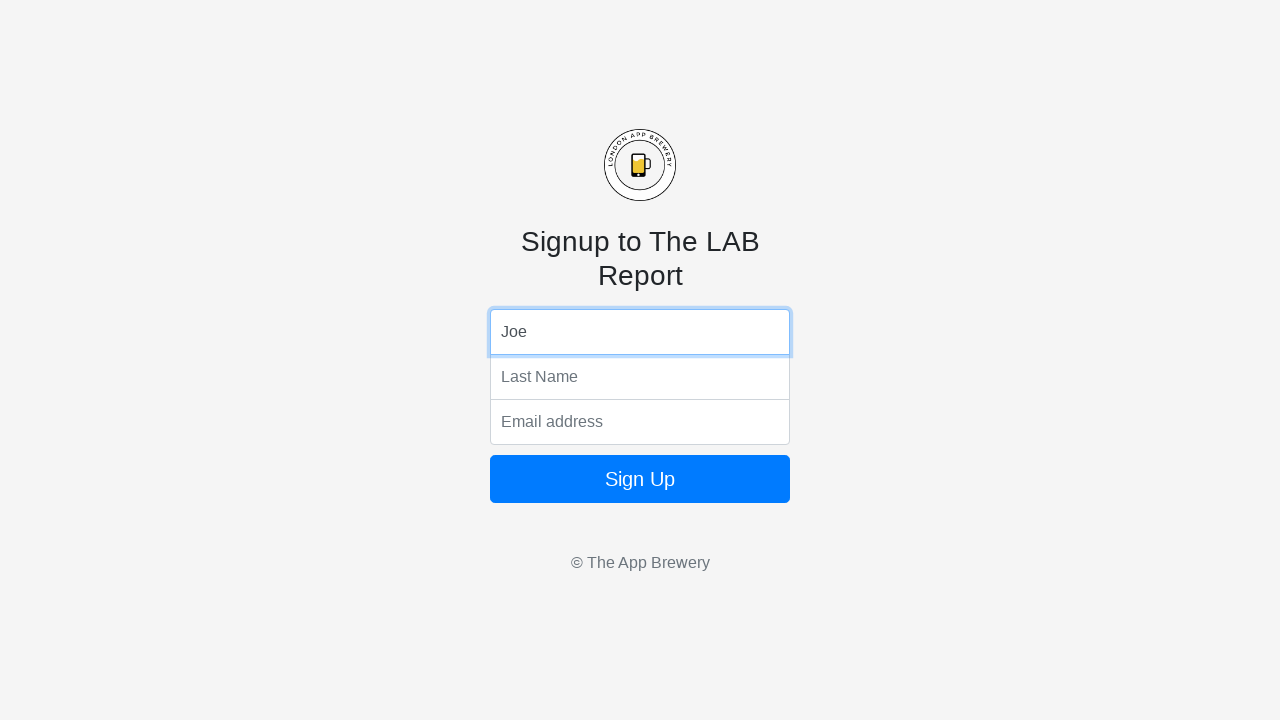

Filled last name field with 'Shmoe' on input[name='lName']
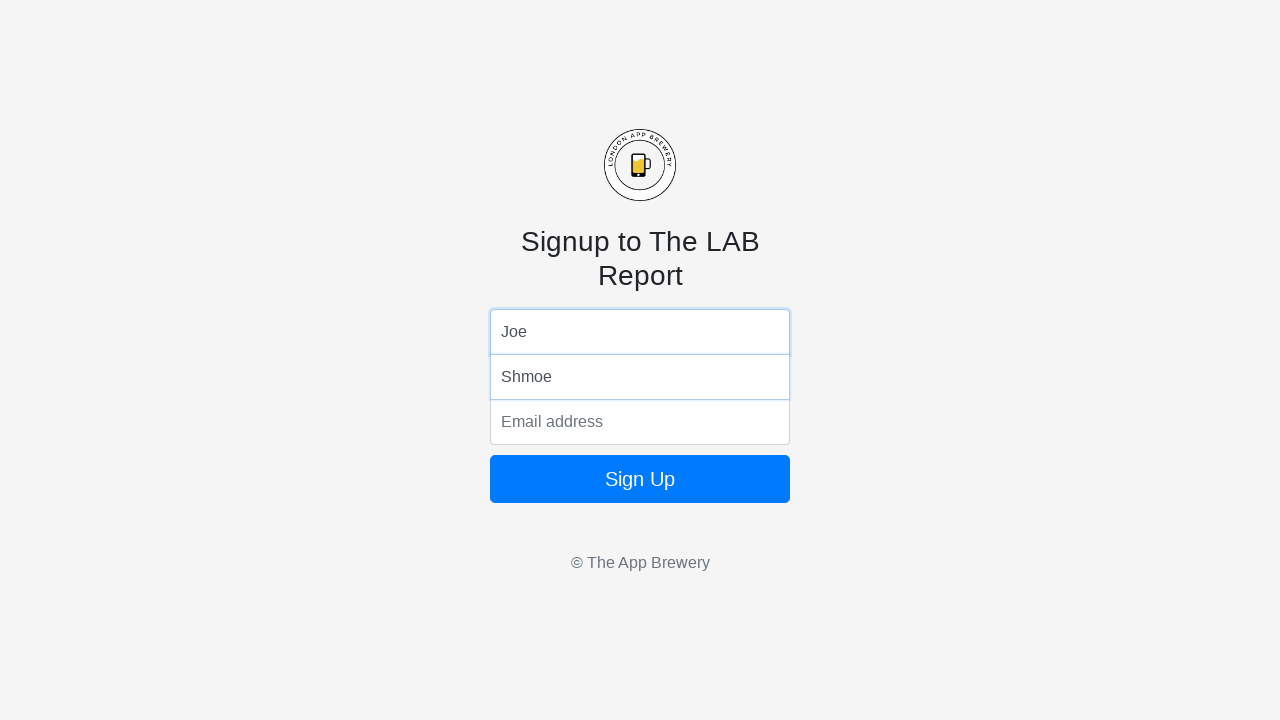

Filled email field with 'joeshmoe@holymoly.com' on input[name='email']
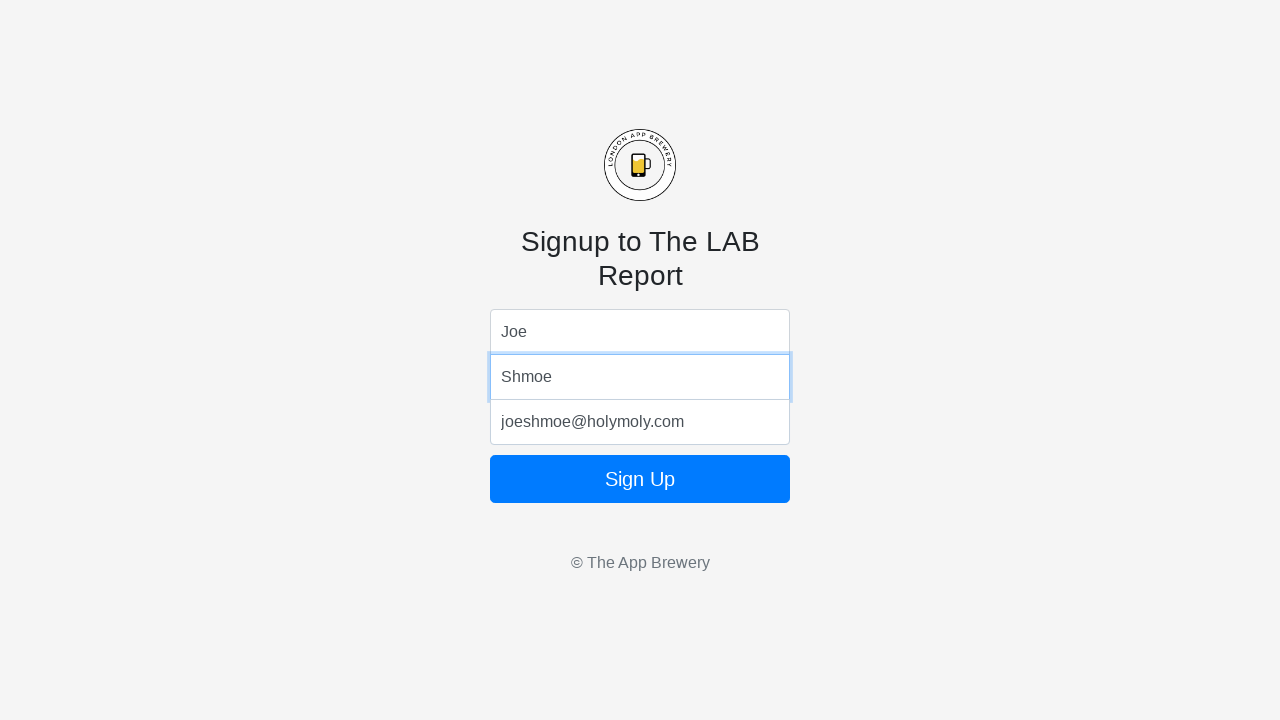

Submitted form by pressing Enter on email field on input[name='email']
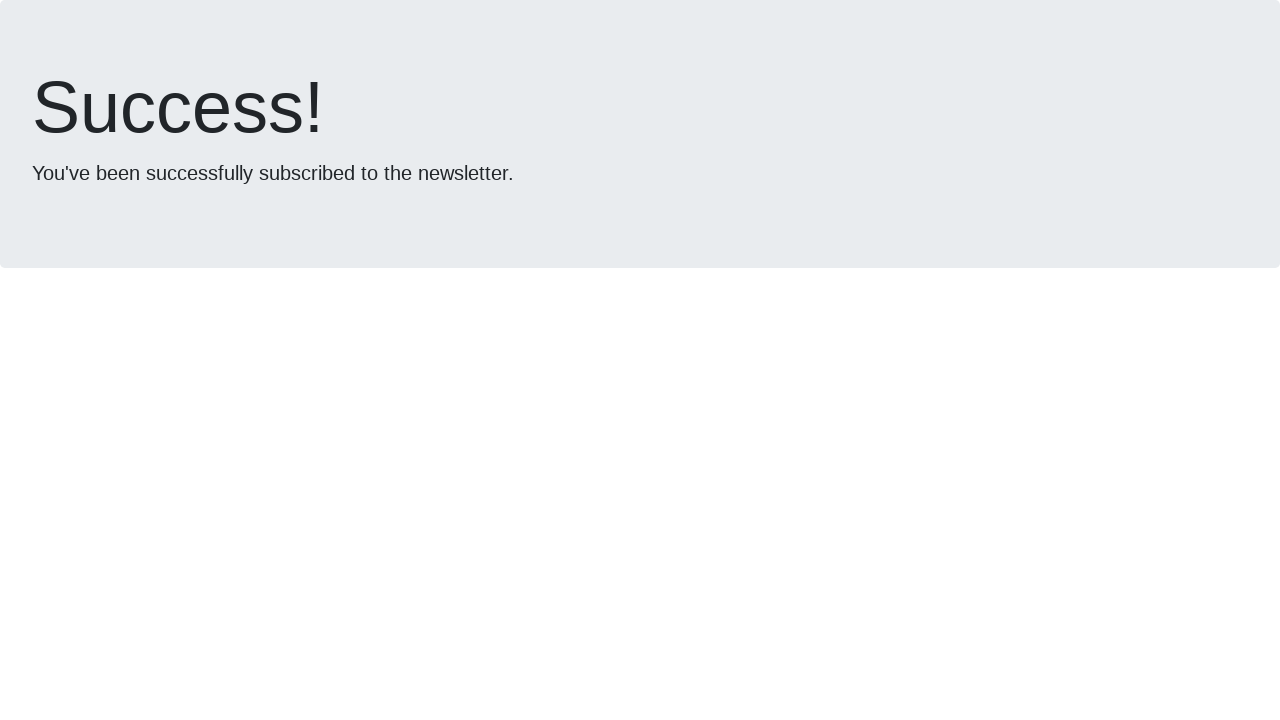

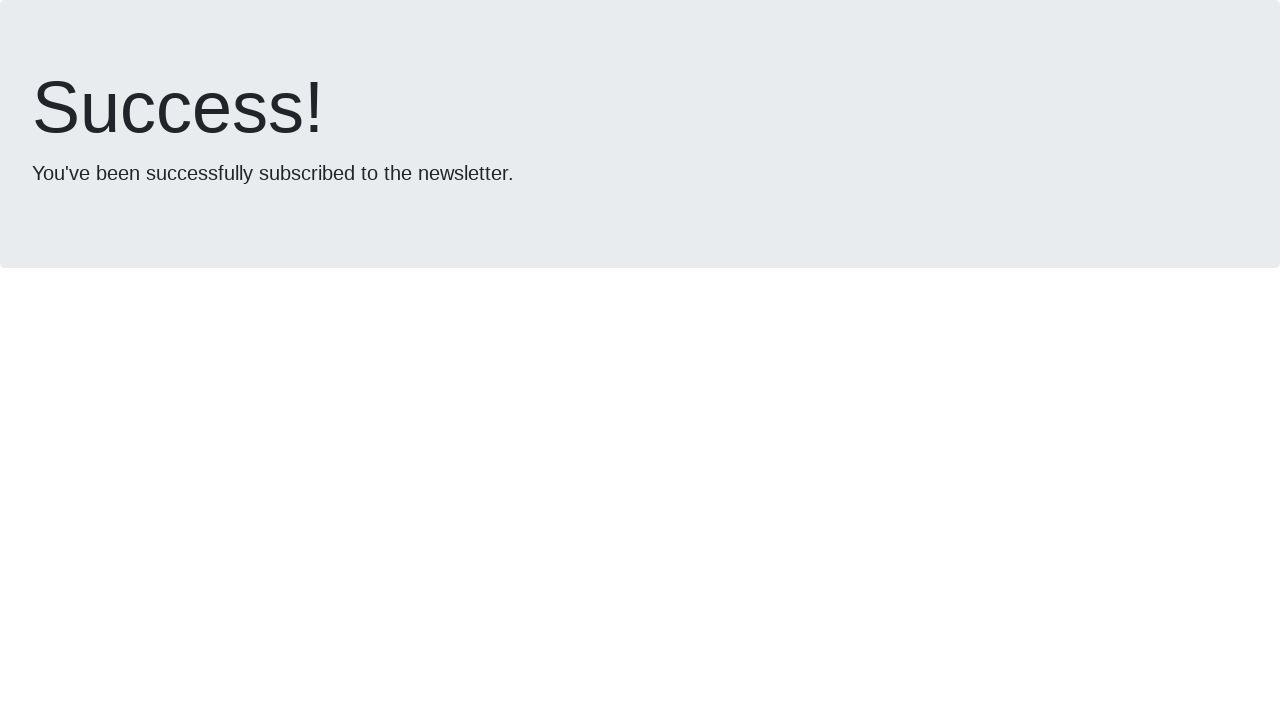